Tests jQuery UI autocomplete functionality by typing in a text field and selecting an option from the autocomplete dropdown

Starting URL: http://jqueryui.com/autocomplete/

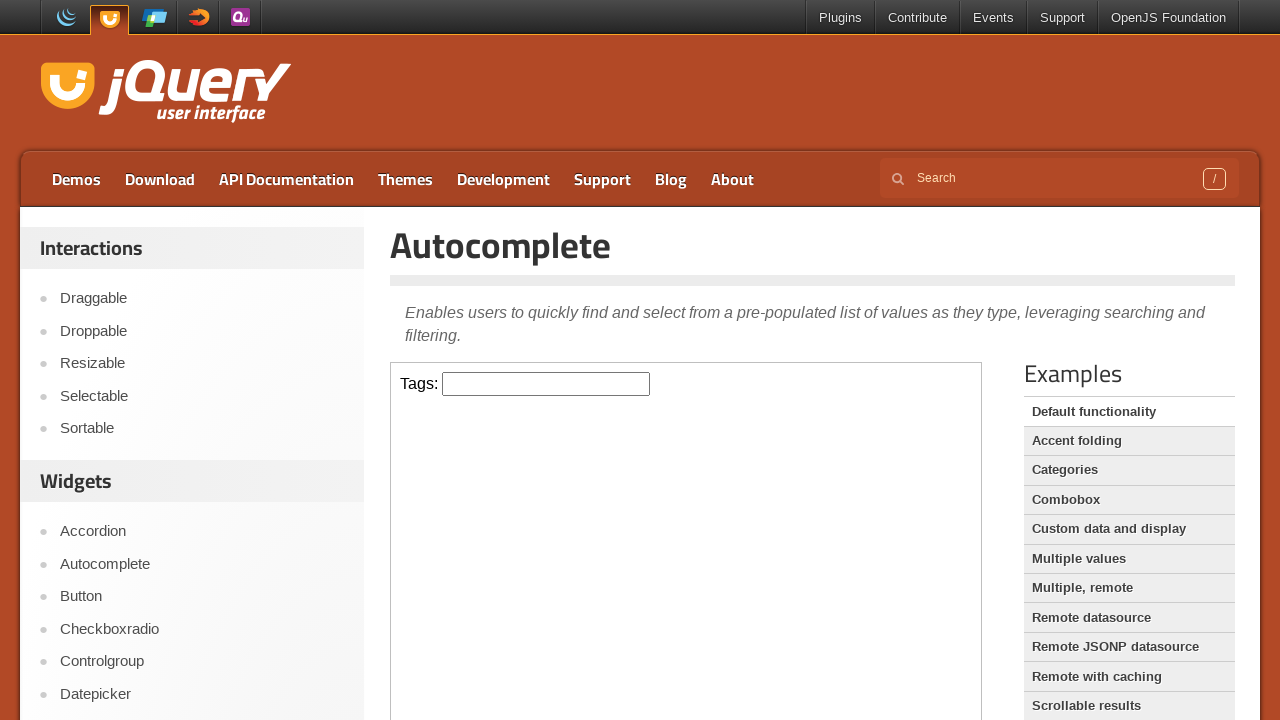

Located the demo iframe
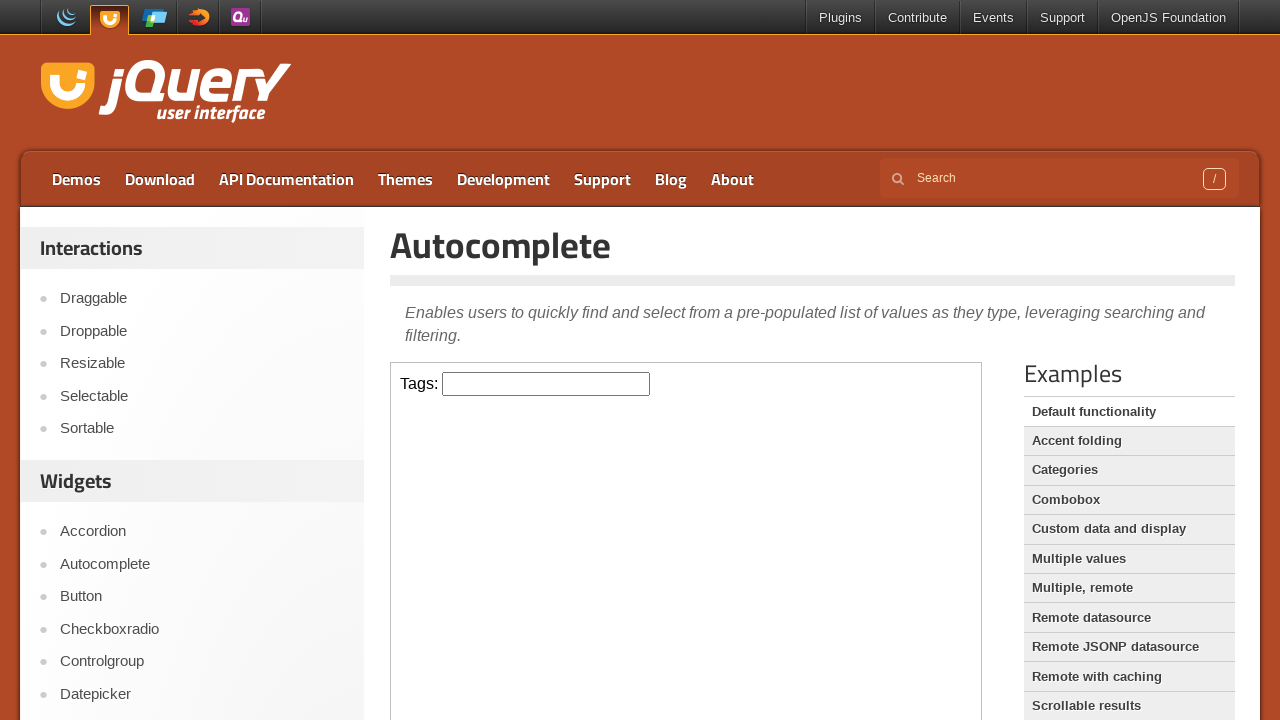

Cleared the autocomplete text field on .demo-frame >> internal:control=enter-frame >> #tags
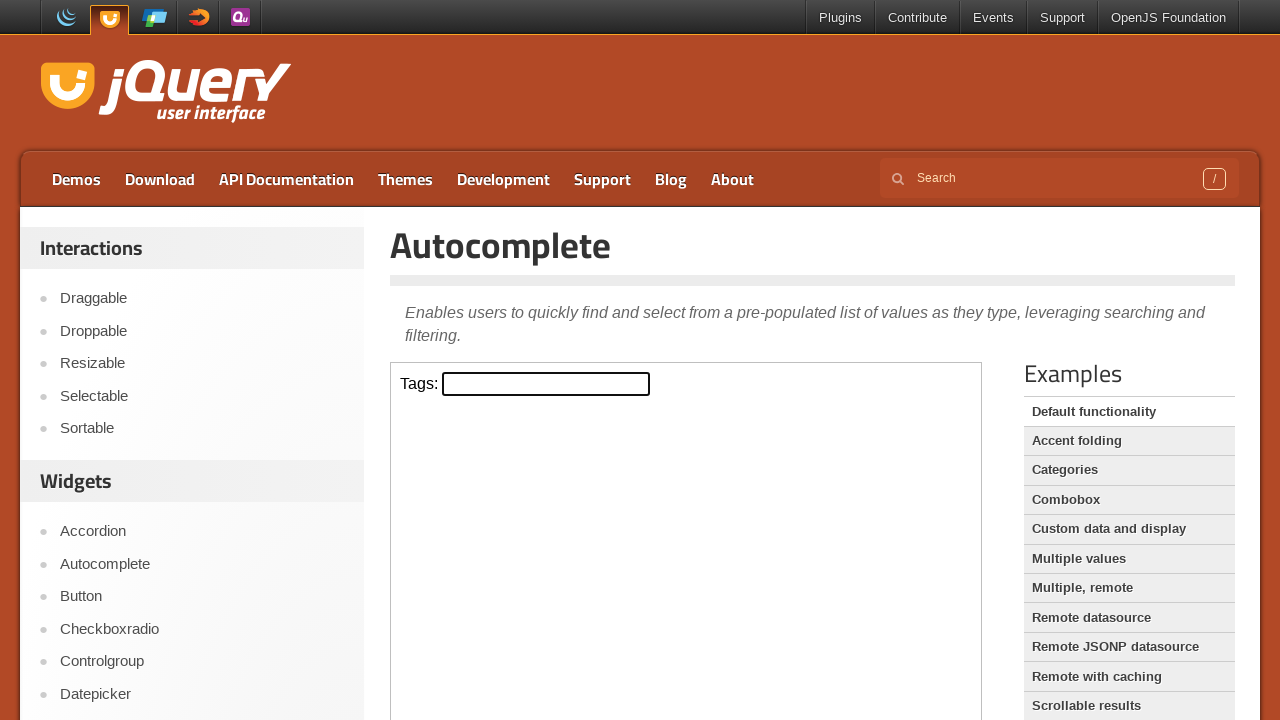

Typed 'a' in the autocomplete text field on .demo-frame >> internal:control=enter-frame >> #tags
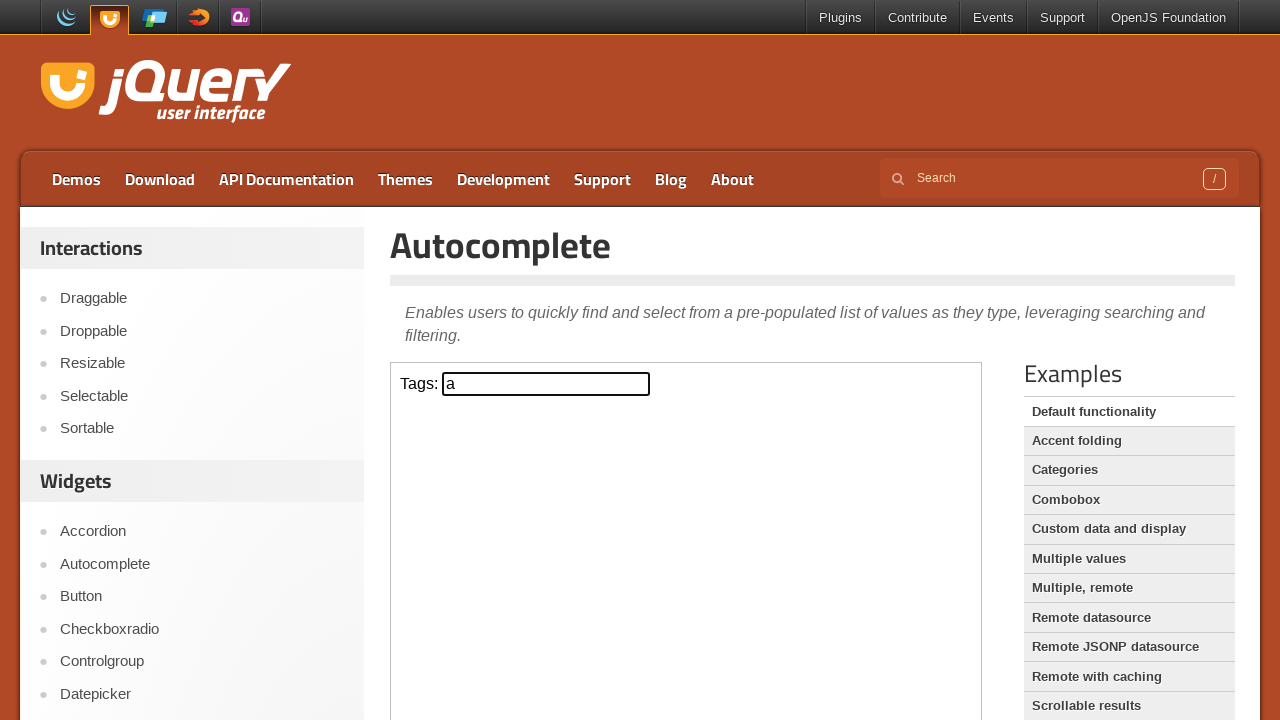

Autocomplete dropdown menu appeared
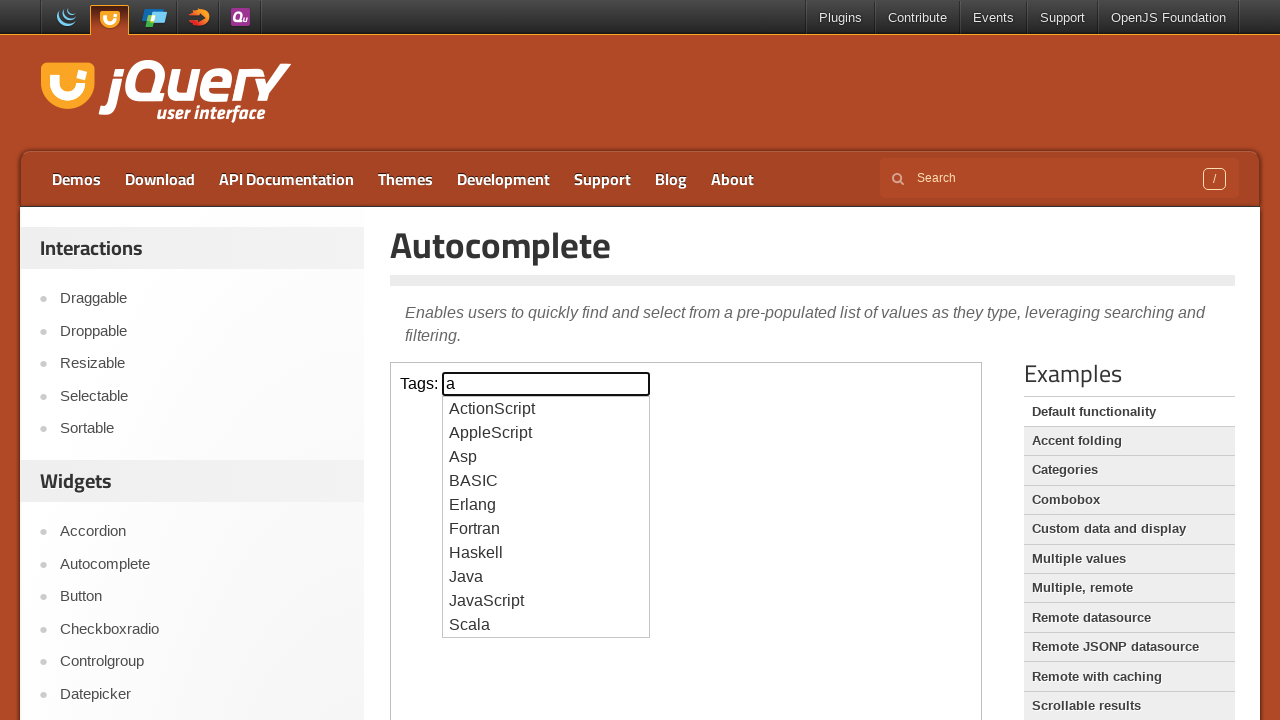

Retrieved all autocomplete option elements
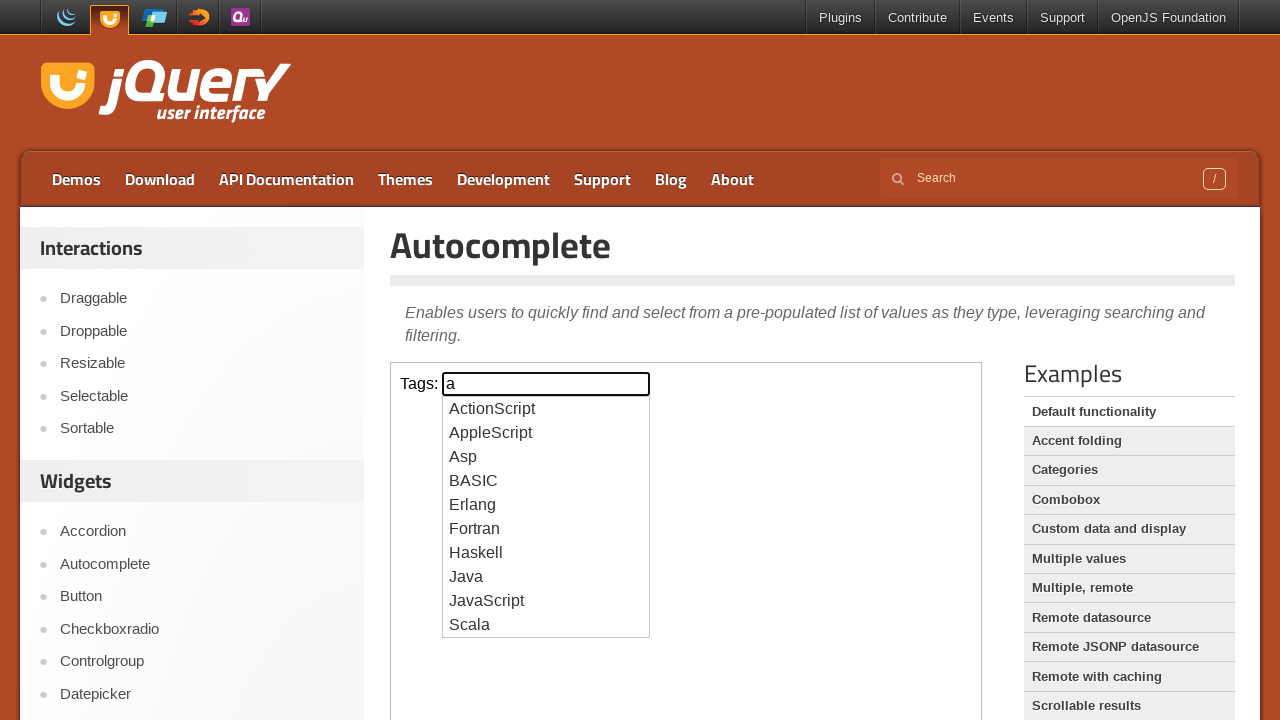

Selected 'Java' from the autocomplete dropdown at (546, 577) on .demo-frame >> internal:control=enter-frame >> li >> nth=7
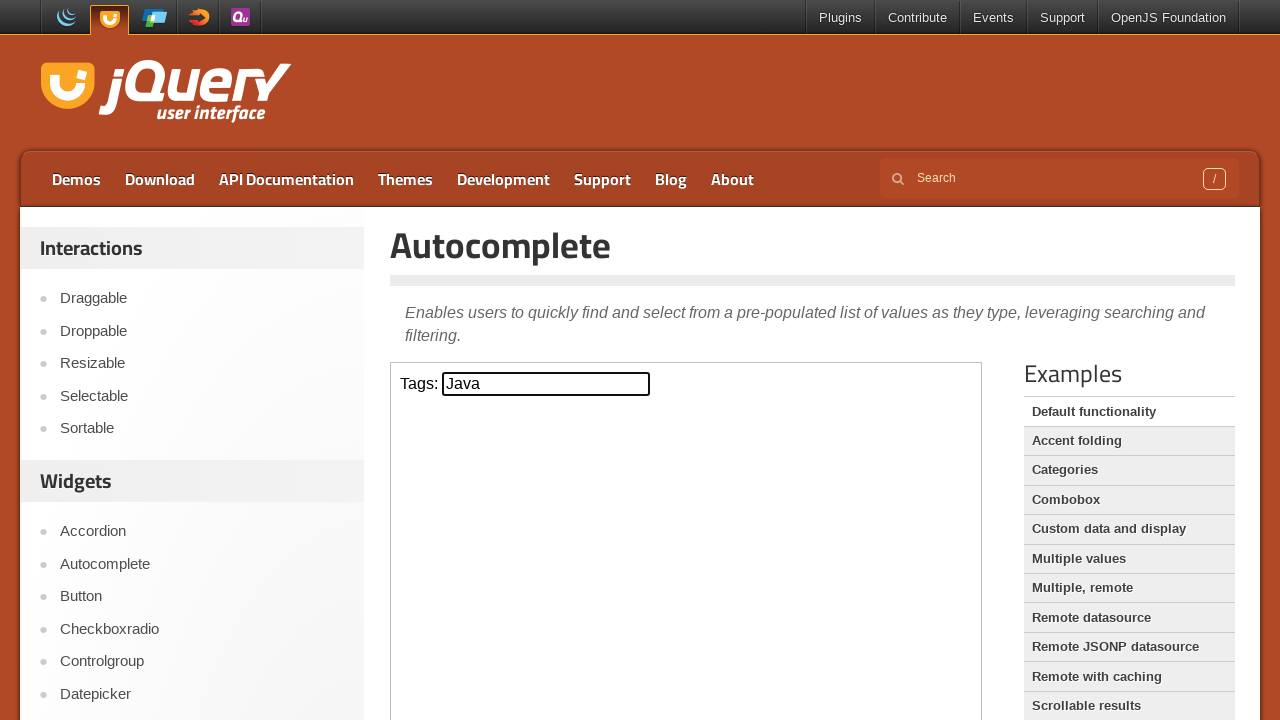

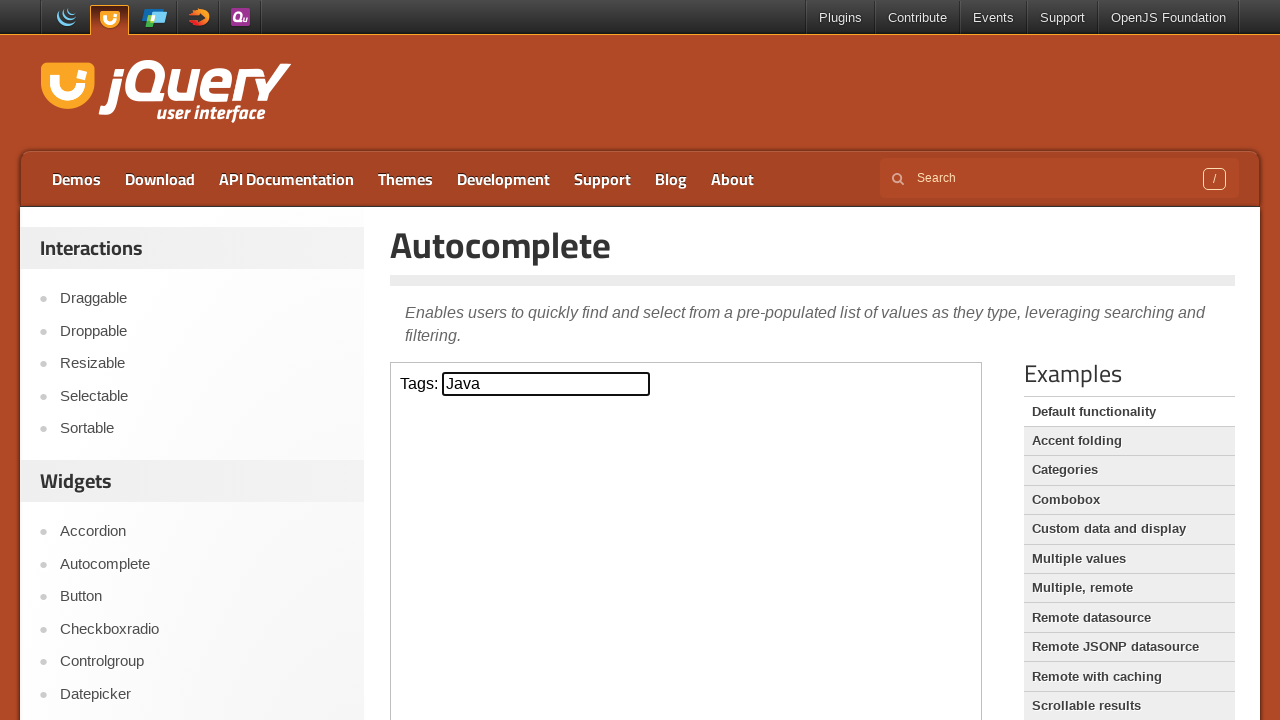